Navigates to a file download page and clicks on the first download link to initiate a file download.

Starting URL: http://the-internet.herokuapp.com/download

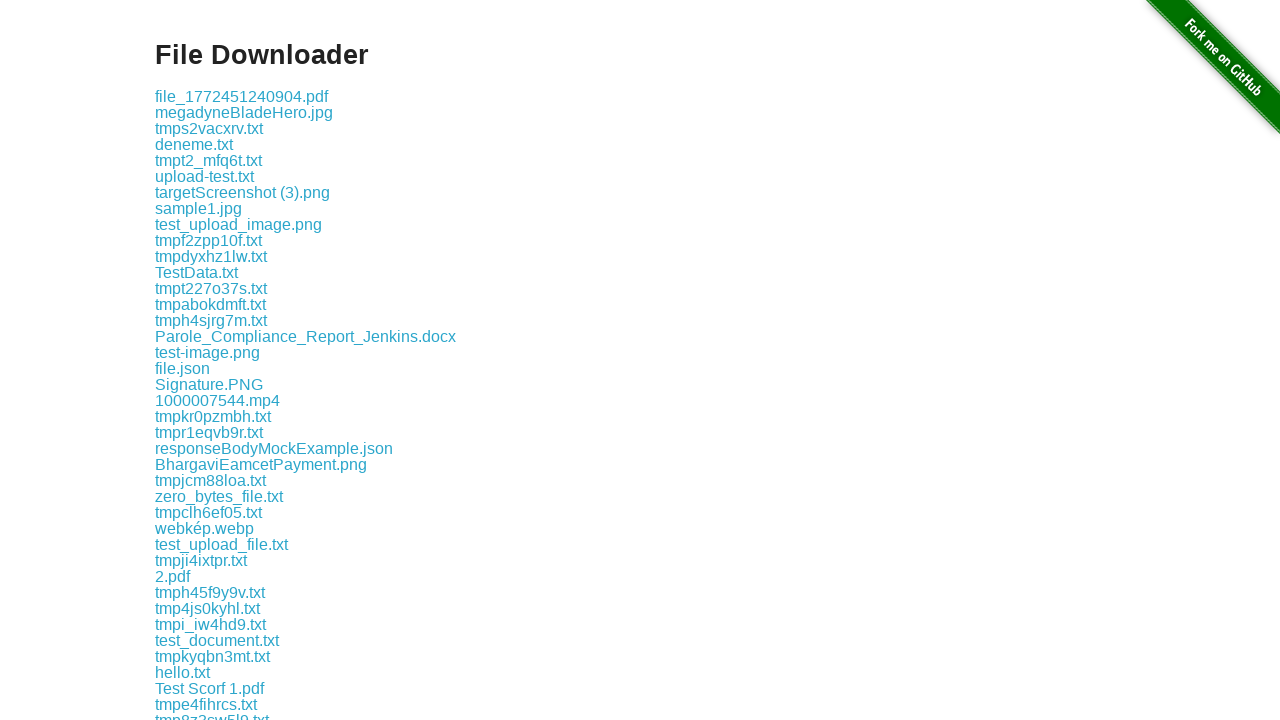

Download page loaded and first download link appeared
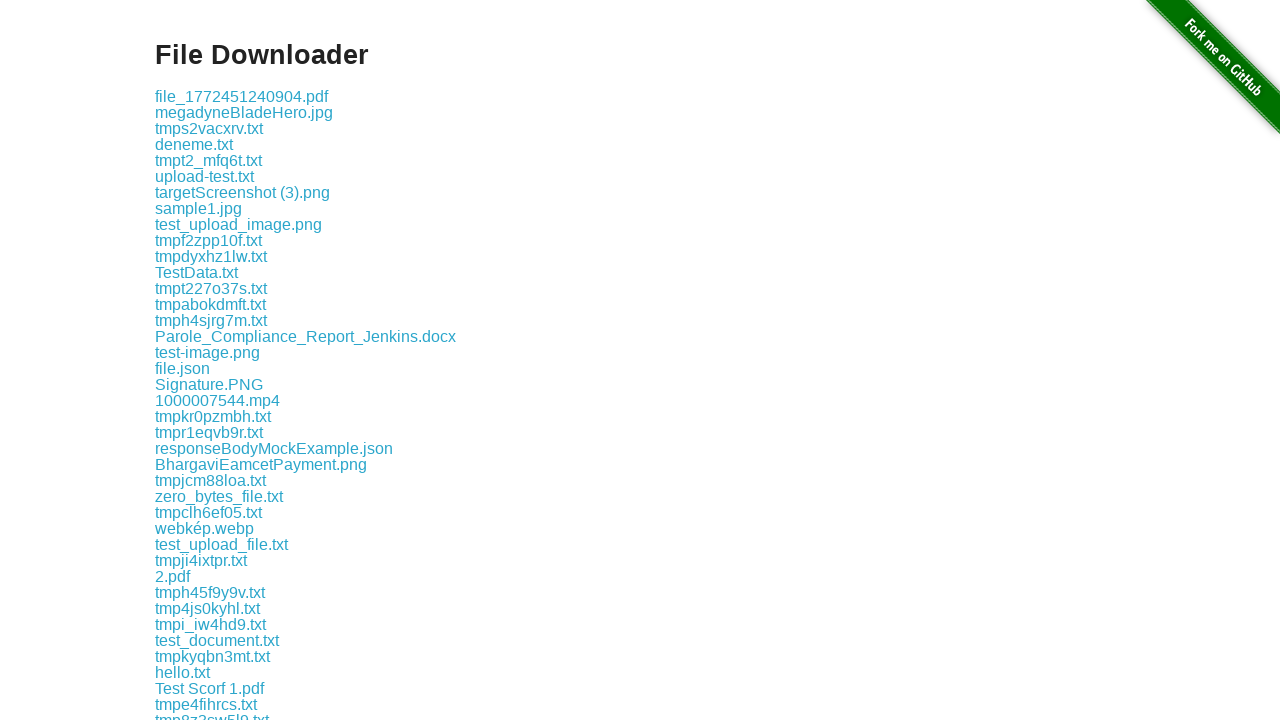

Clicked the first download link to initiate file download at (242, 96) on .example a >> nth=0
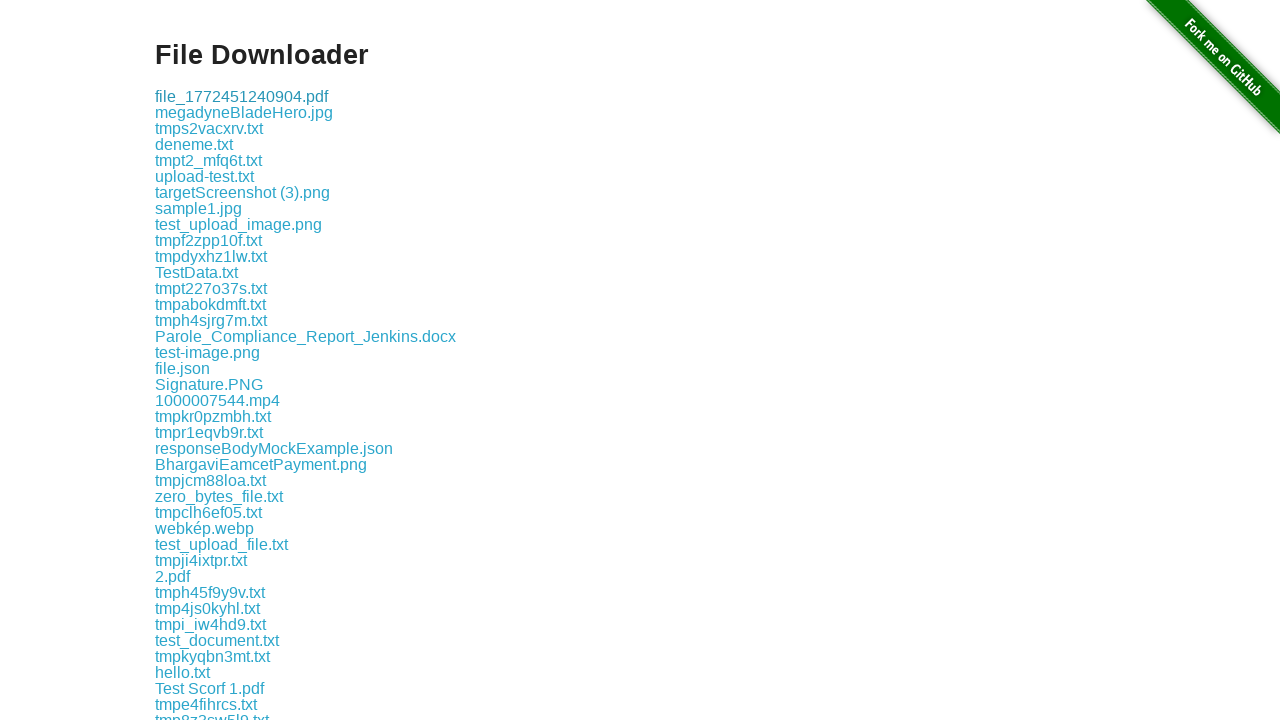

Waited for download to initiate
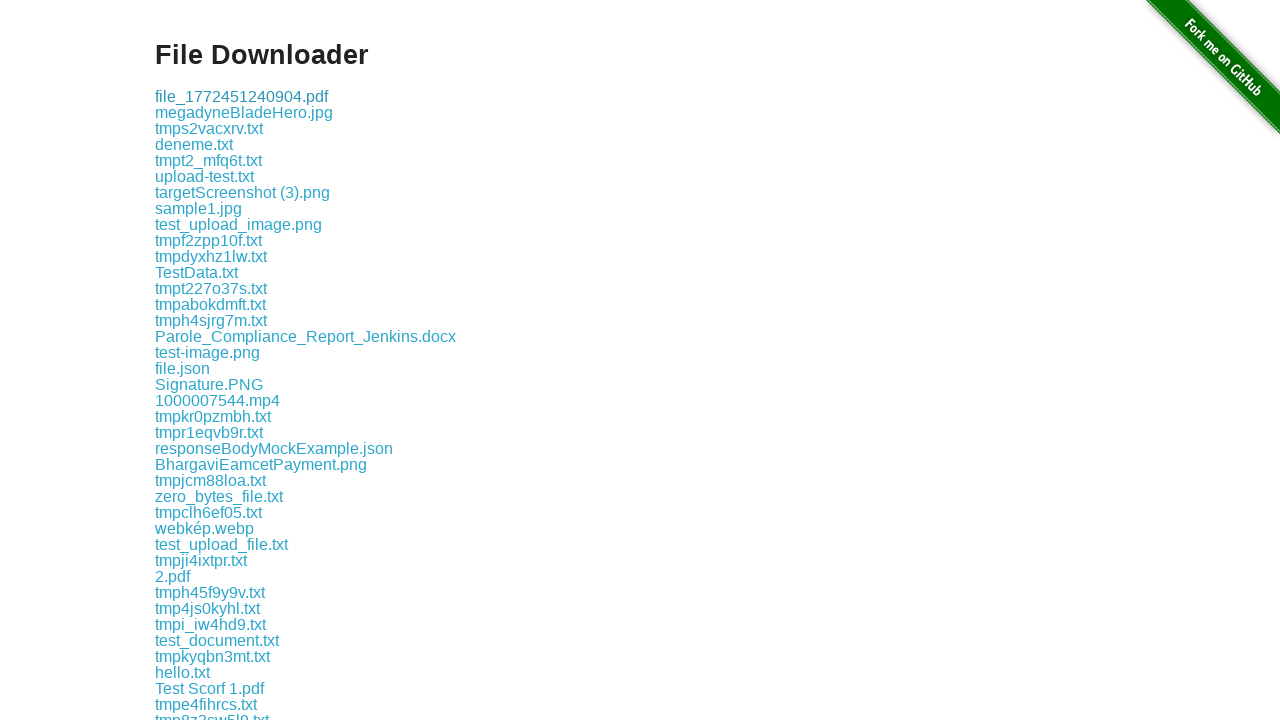

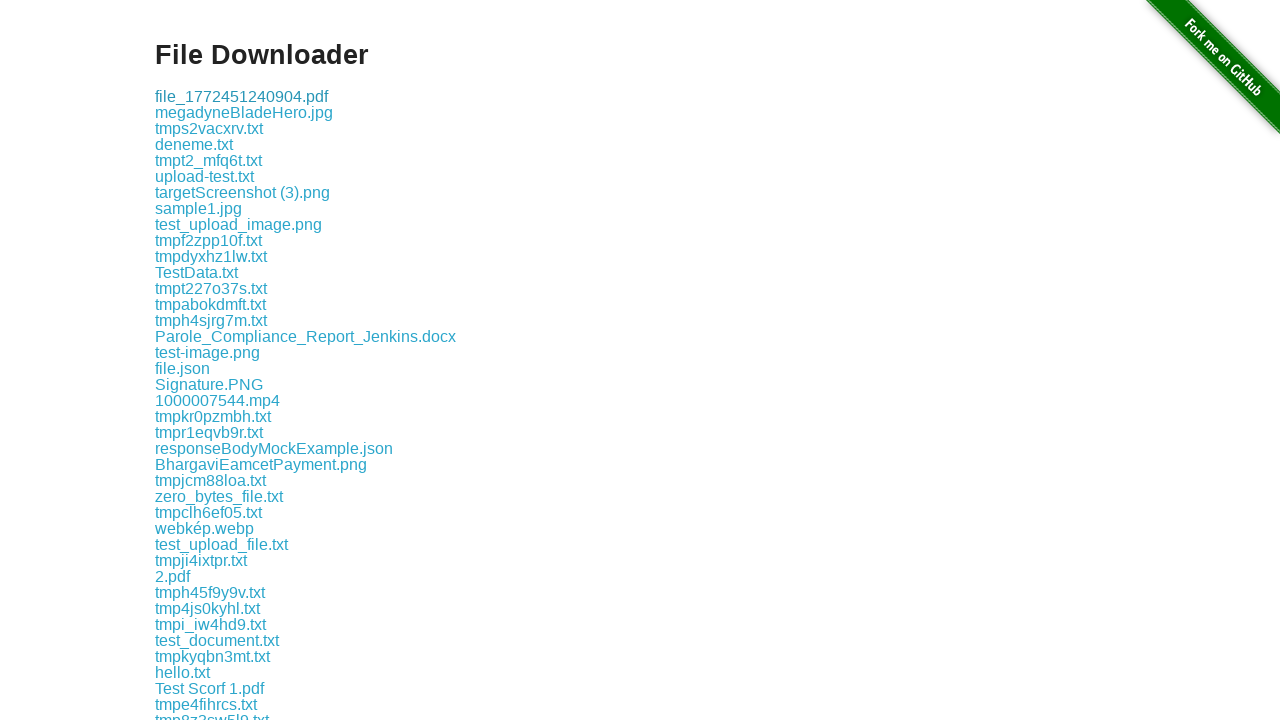